Navigates to GitHub homepage, visits a user profile page, scrolls down the page twice, and then clicks the home button to return to the homepage.

Starting URL: https://github.com/

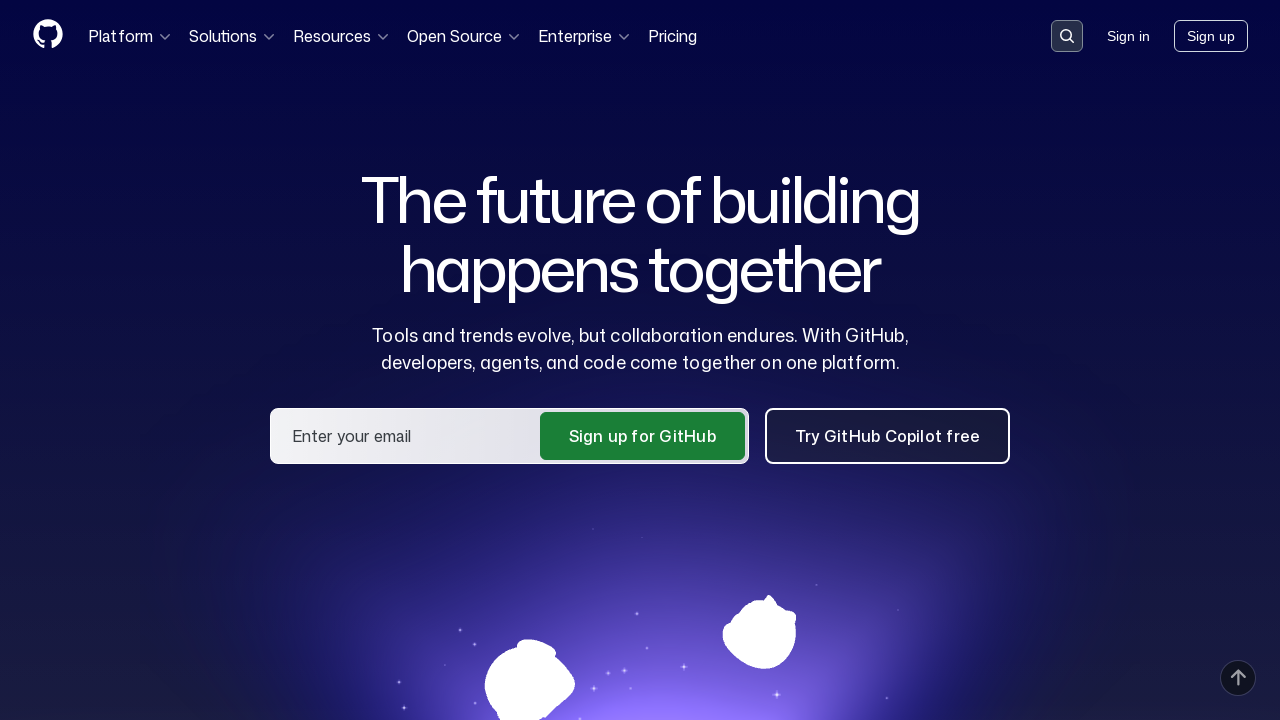

Navigated to GitHub user profile page (Imran4424)
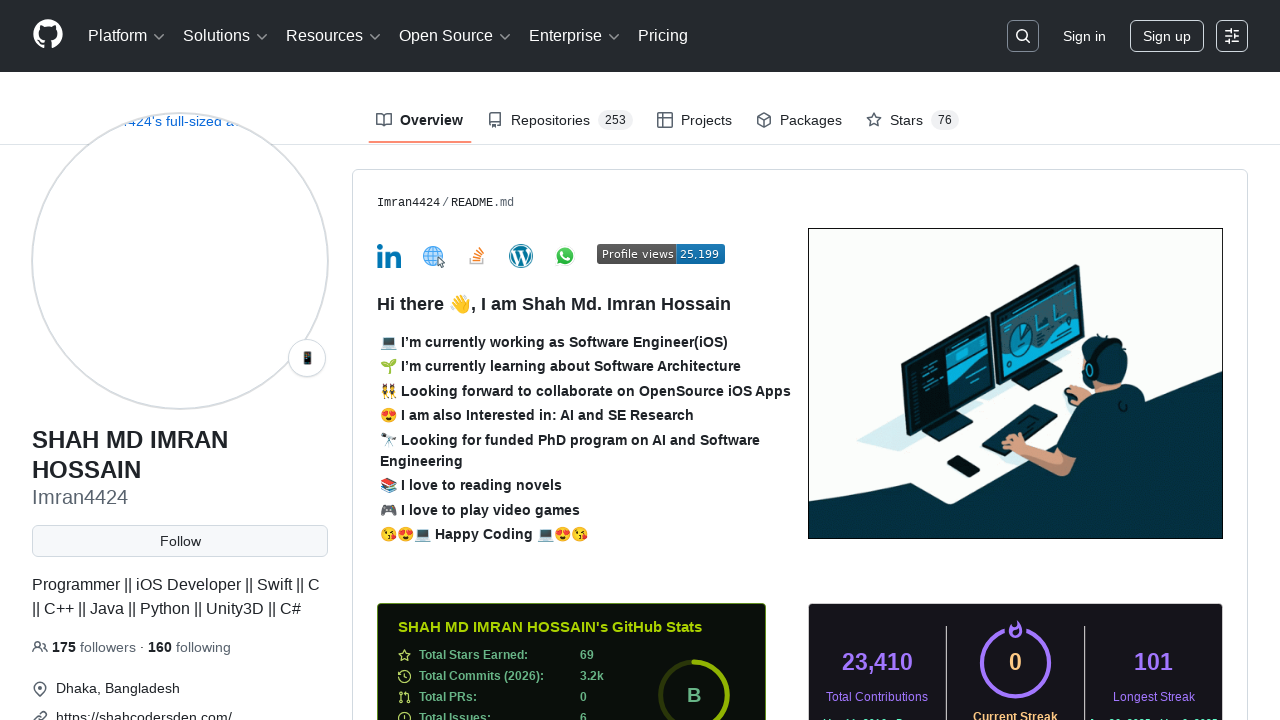

User profile page loaded and DOM content ready
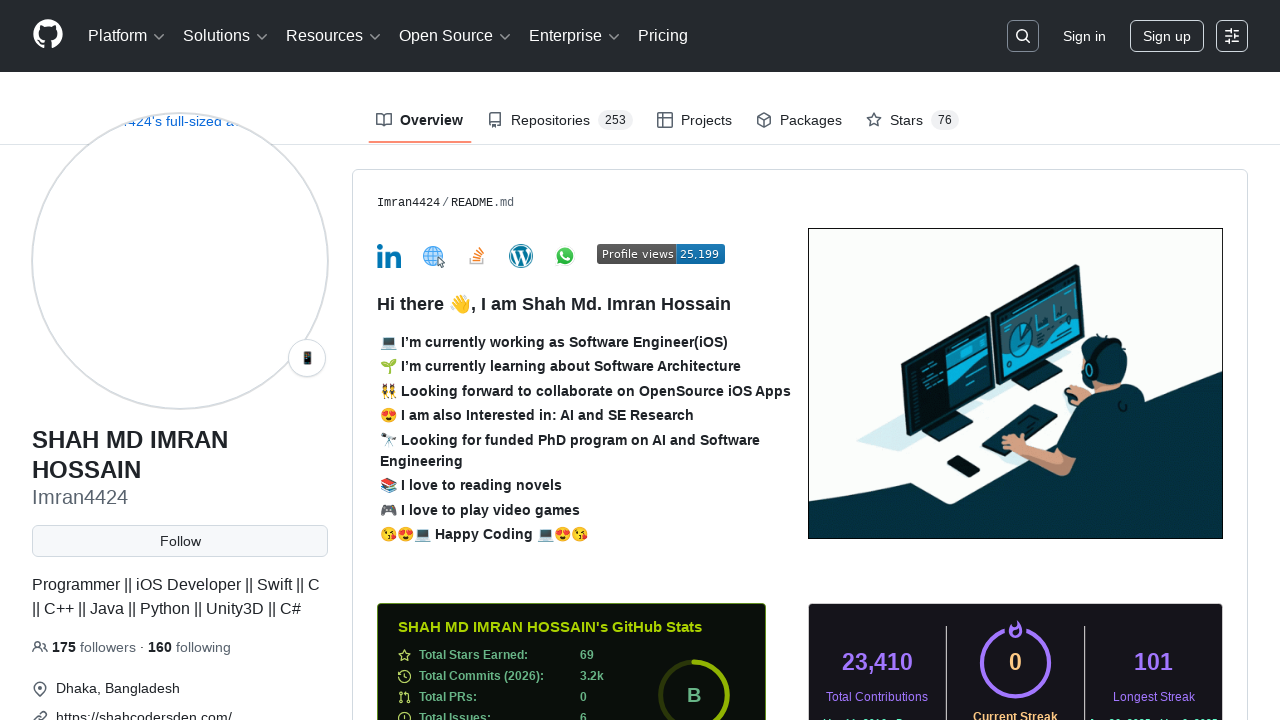

Scrolled down the page (first scroll to 200px)
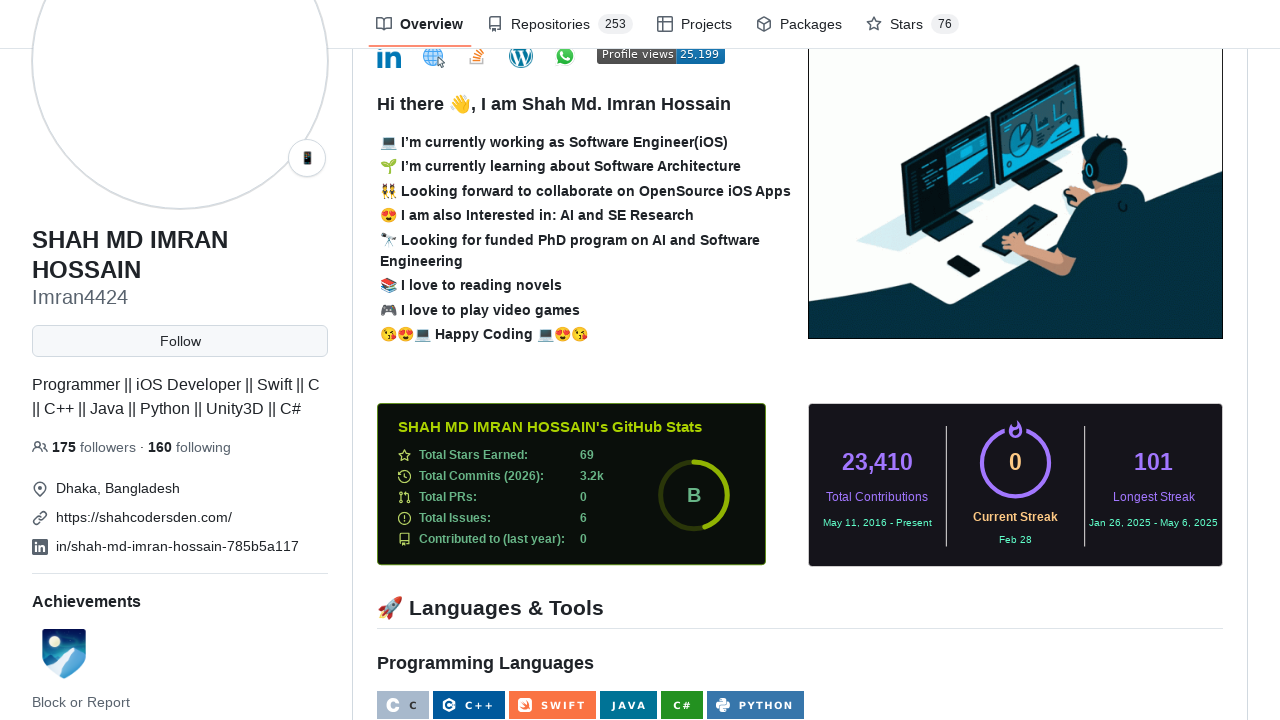

Scrolled down further on the page (second scroll to 400px)
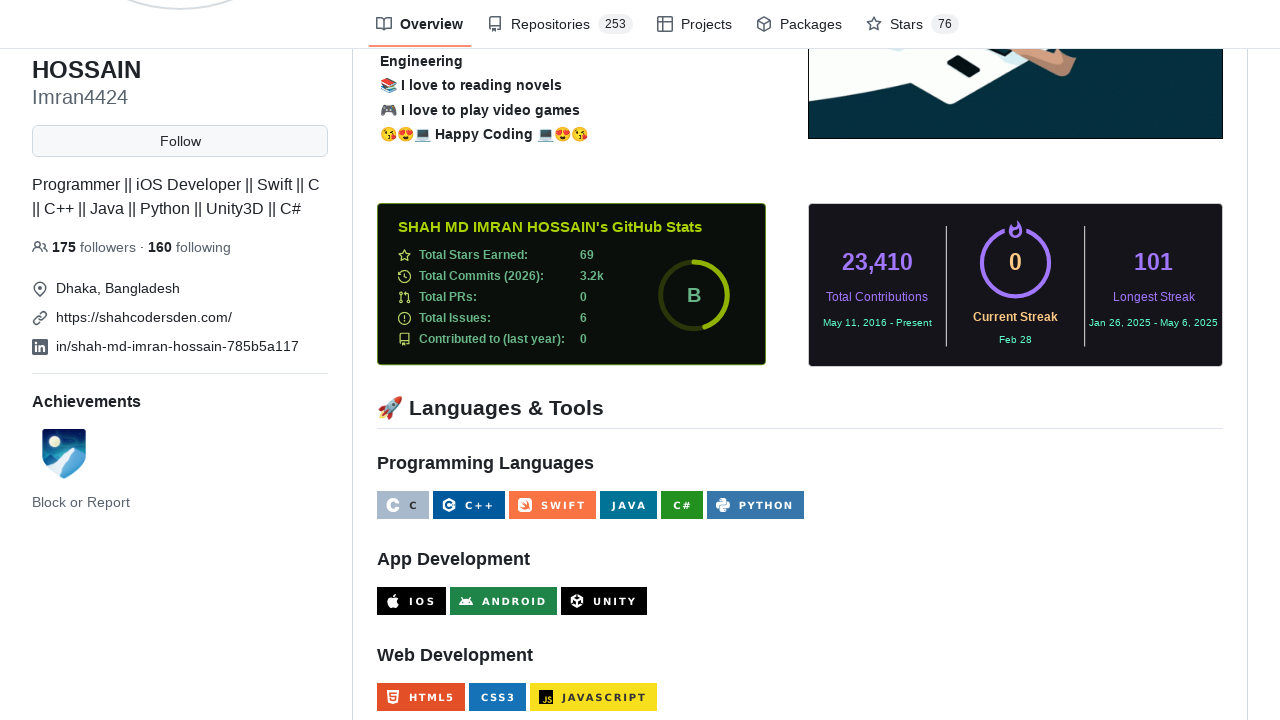

Clicked GitHub home button to return to homepage at (48, 36) on a[href='/'] svg, a[aria-label='Homepage']
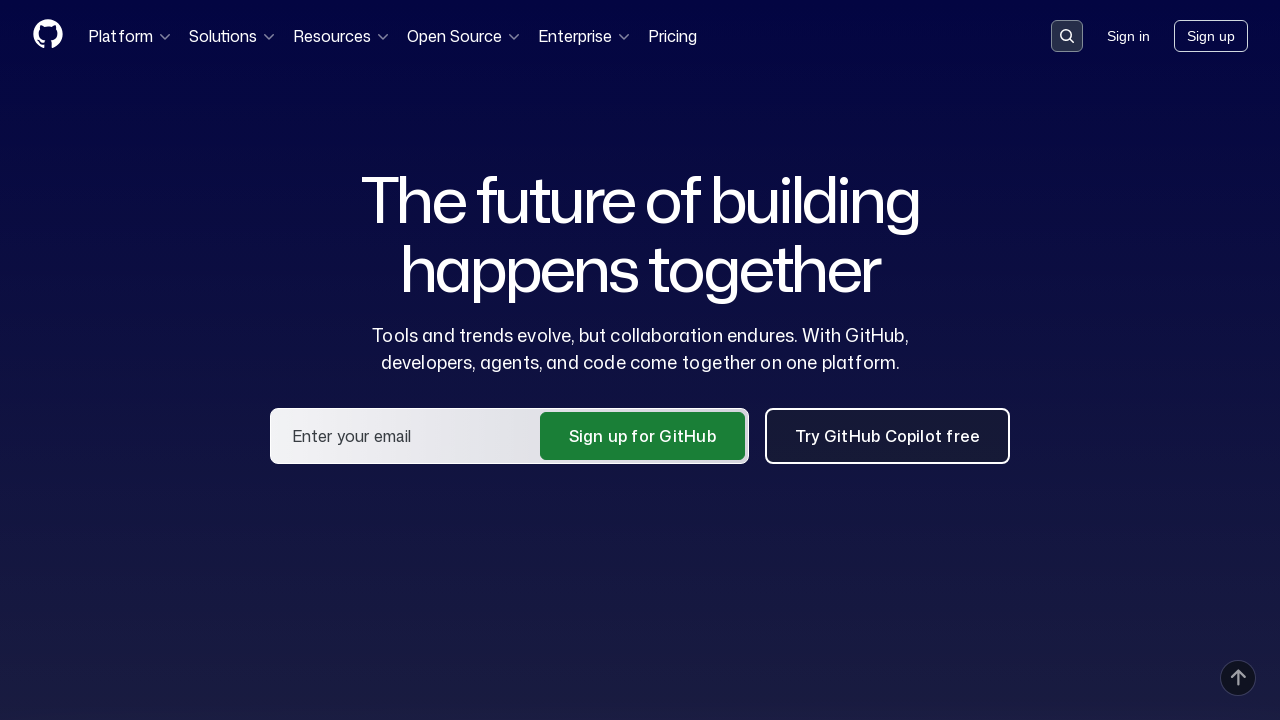

GitHub homepage loaded and DOM content ready
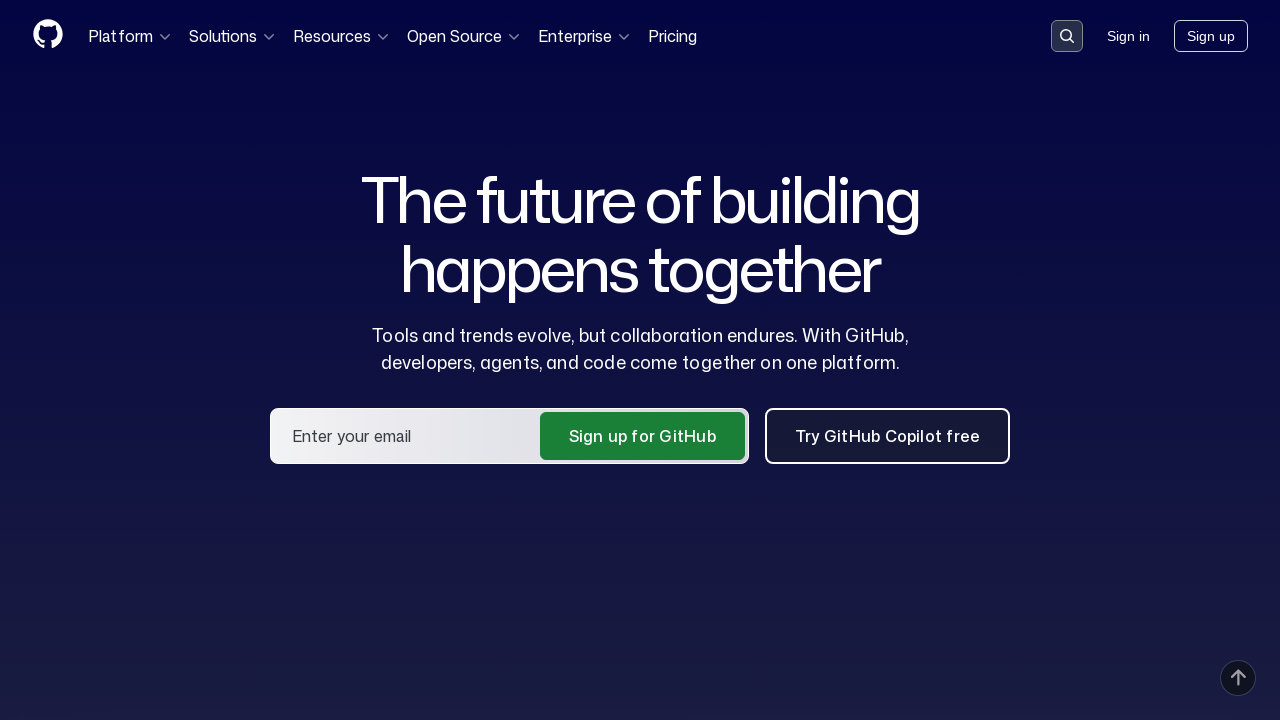

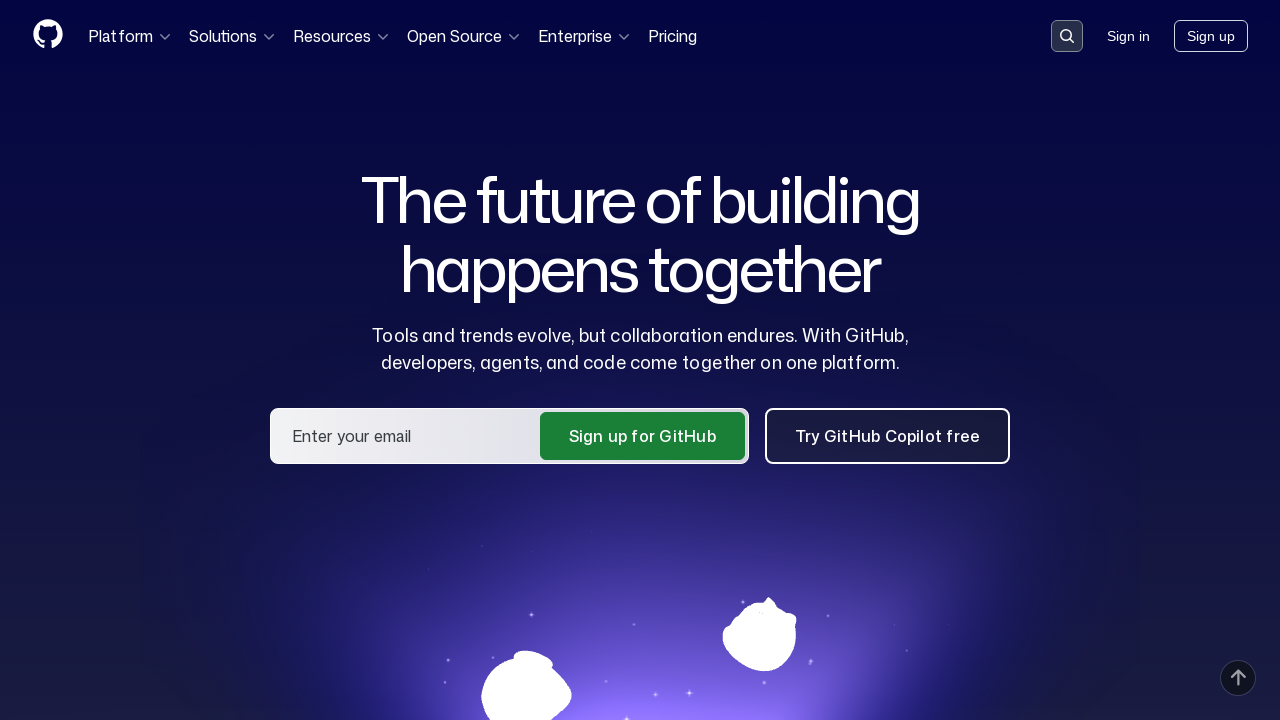